Tests window/tab switching functionality by opening a new tab, switching to it, closing it, and returning to the original tab

Starting URL: https://demo.automationtesting.in/Windows.html

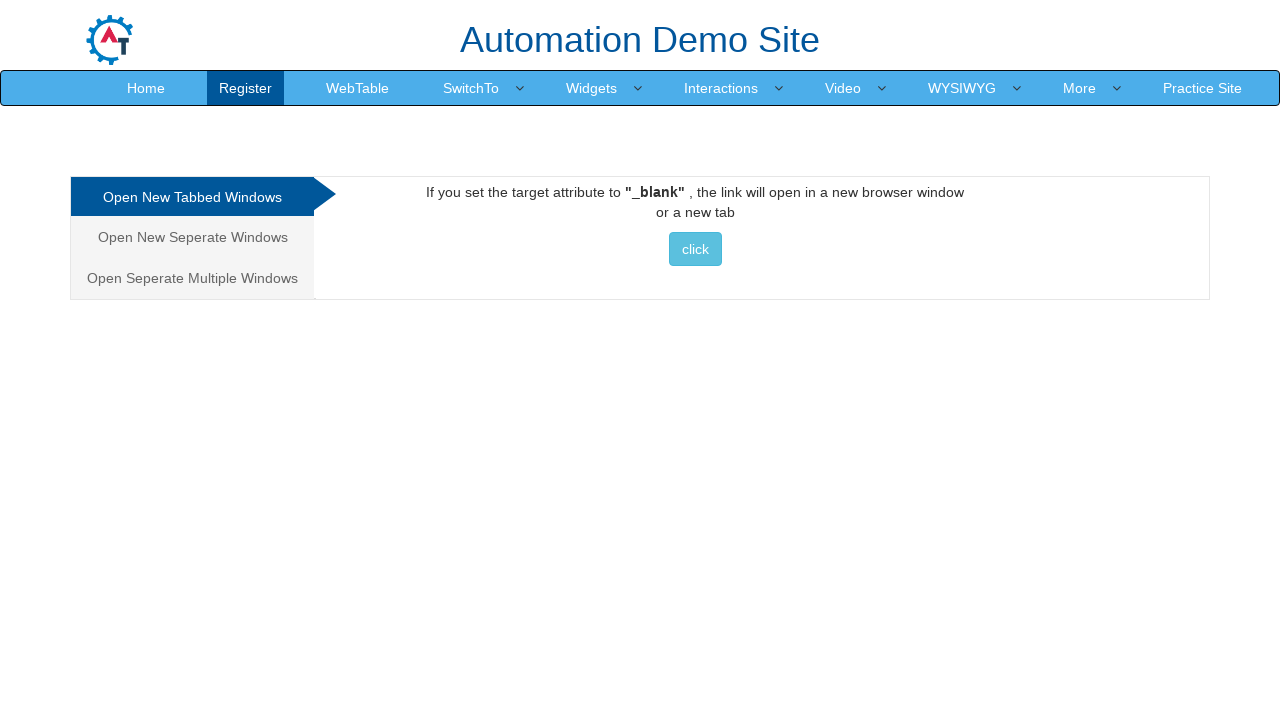

Clicked on 'Open New Tabbed Windows' option at (192, 197) on text='Open New Tabbed Windows'
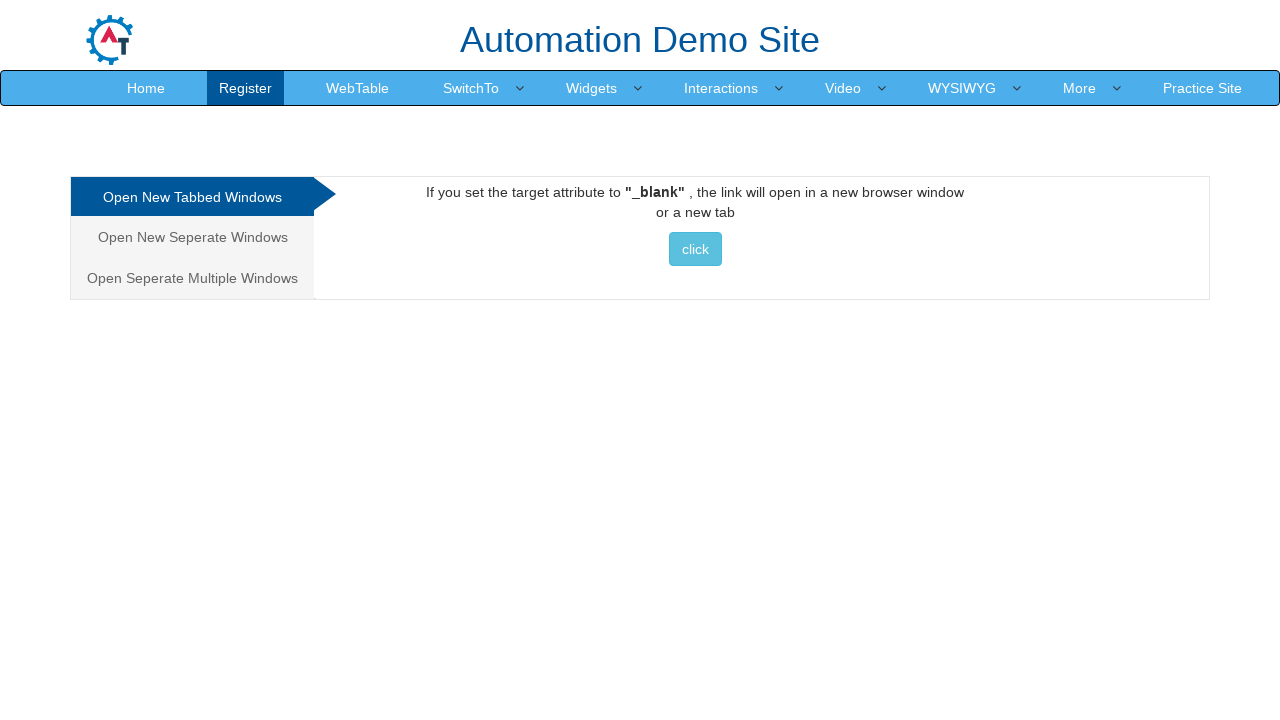

Clicked the button to open new tab at (695, 249) on text='click'
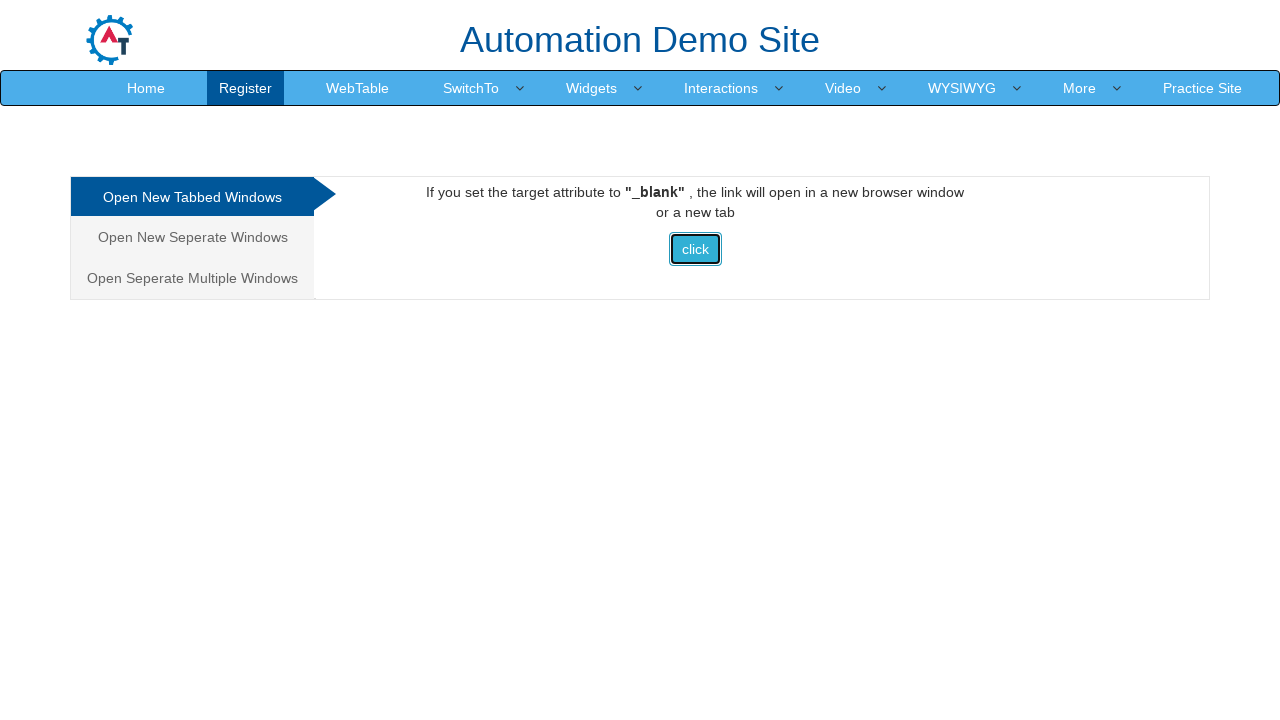

New tab opened and context captured at (695, 249) on text='click'
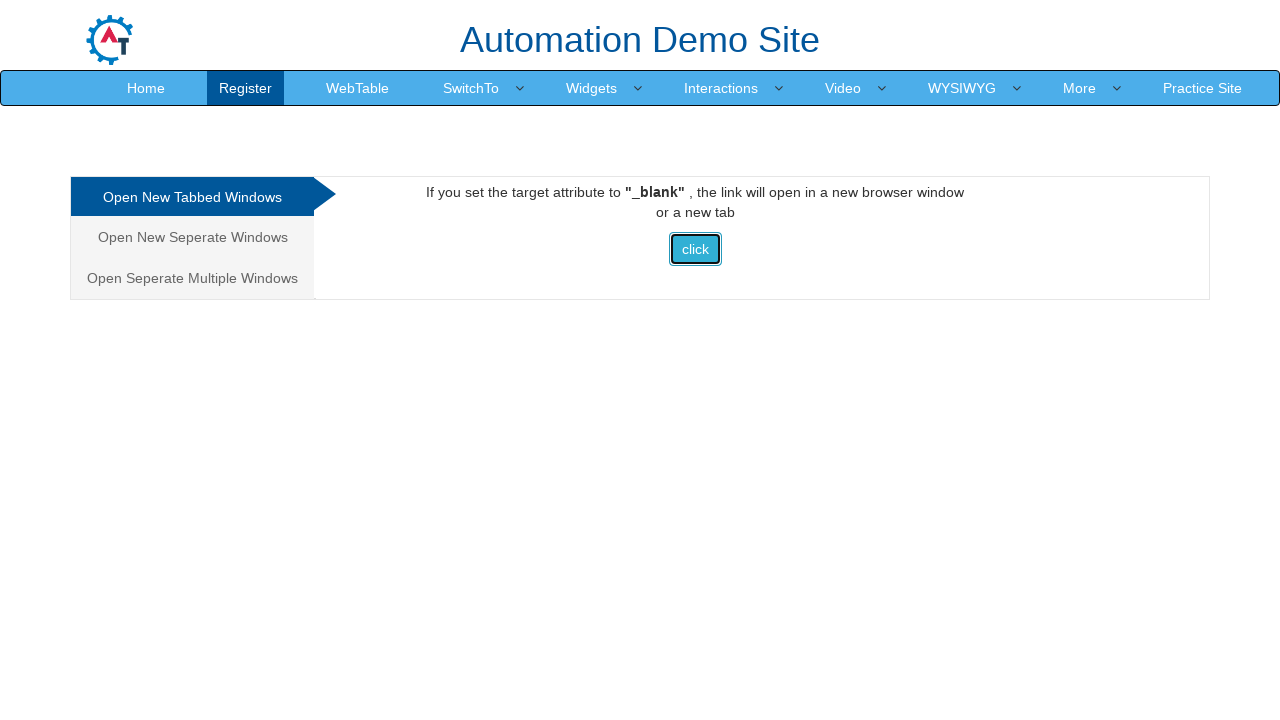

Switched to newly opened tab
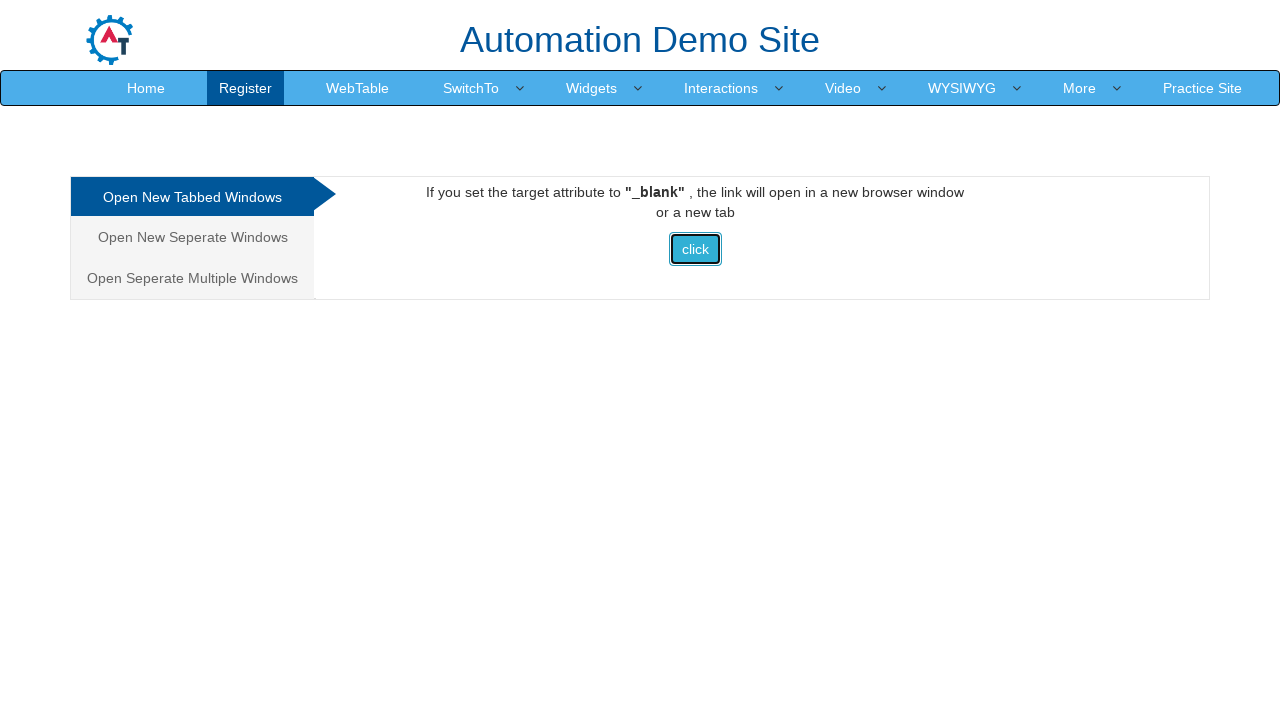

Closed the new tab
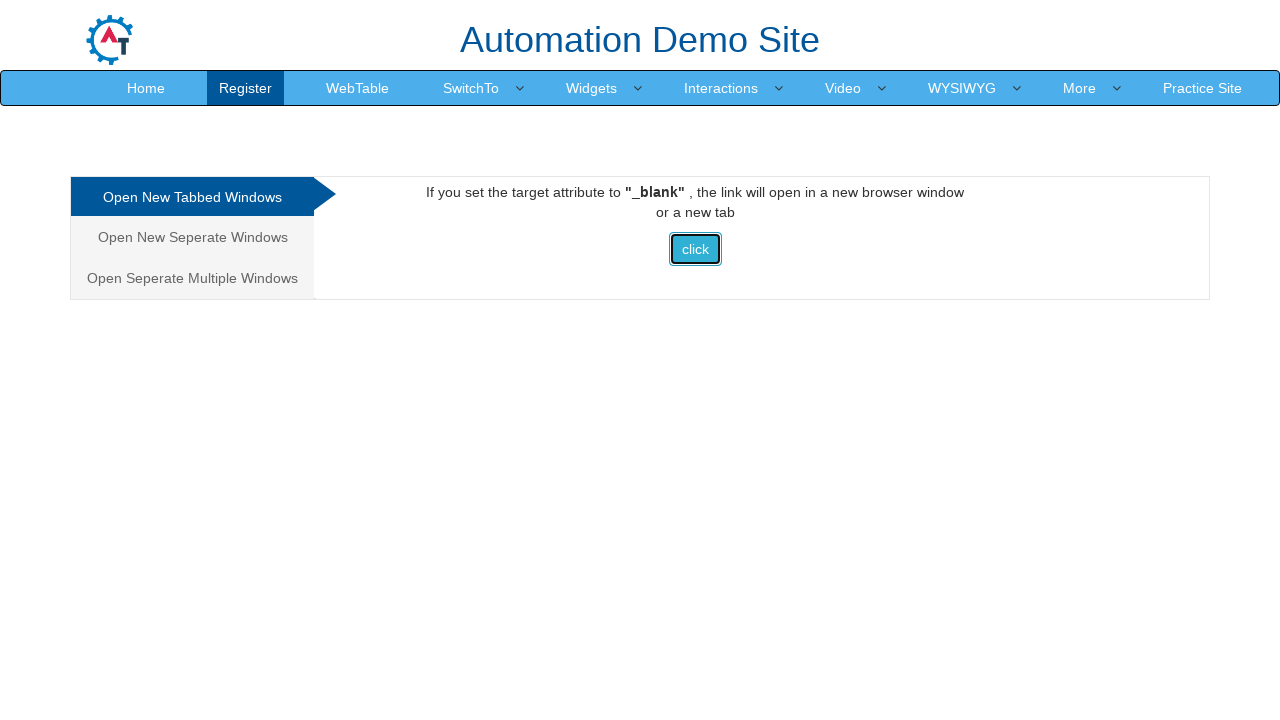

Refreshed the original page to return to initial state
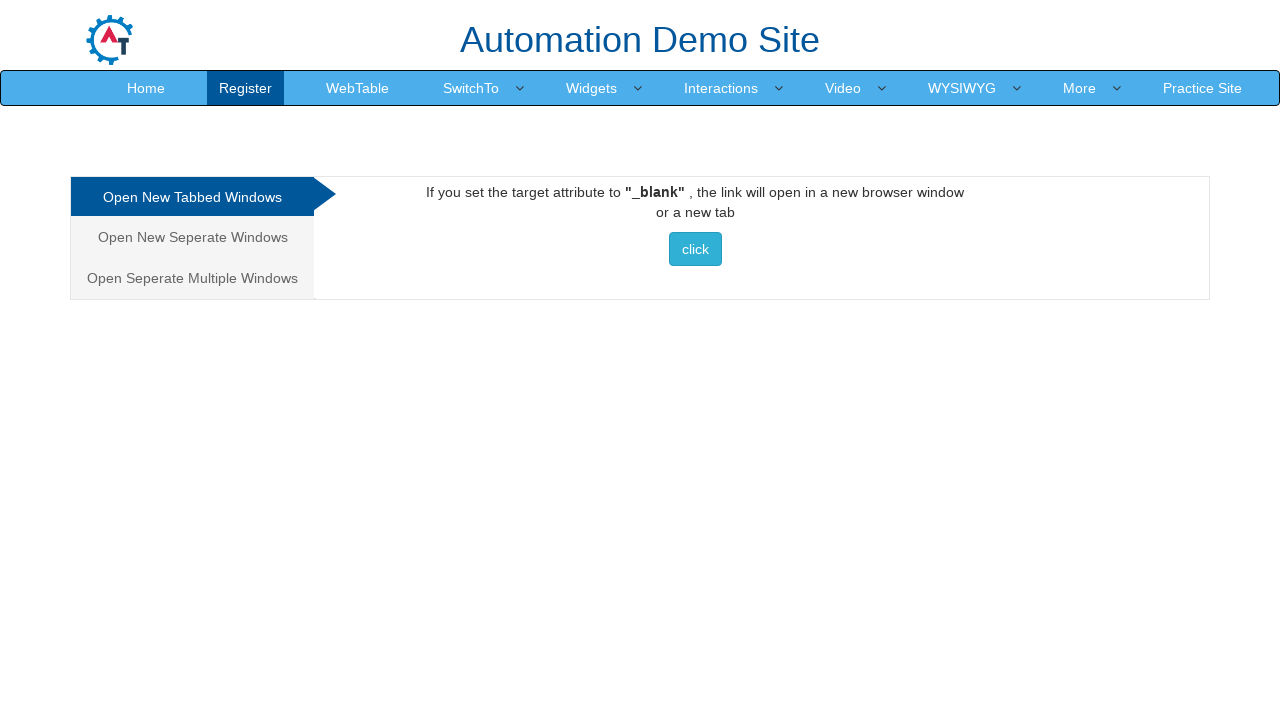

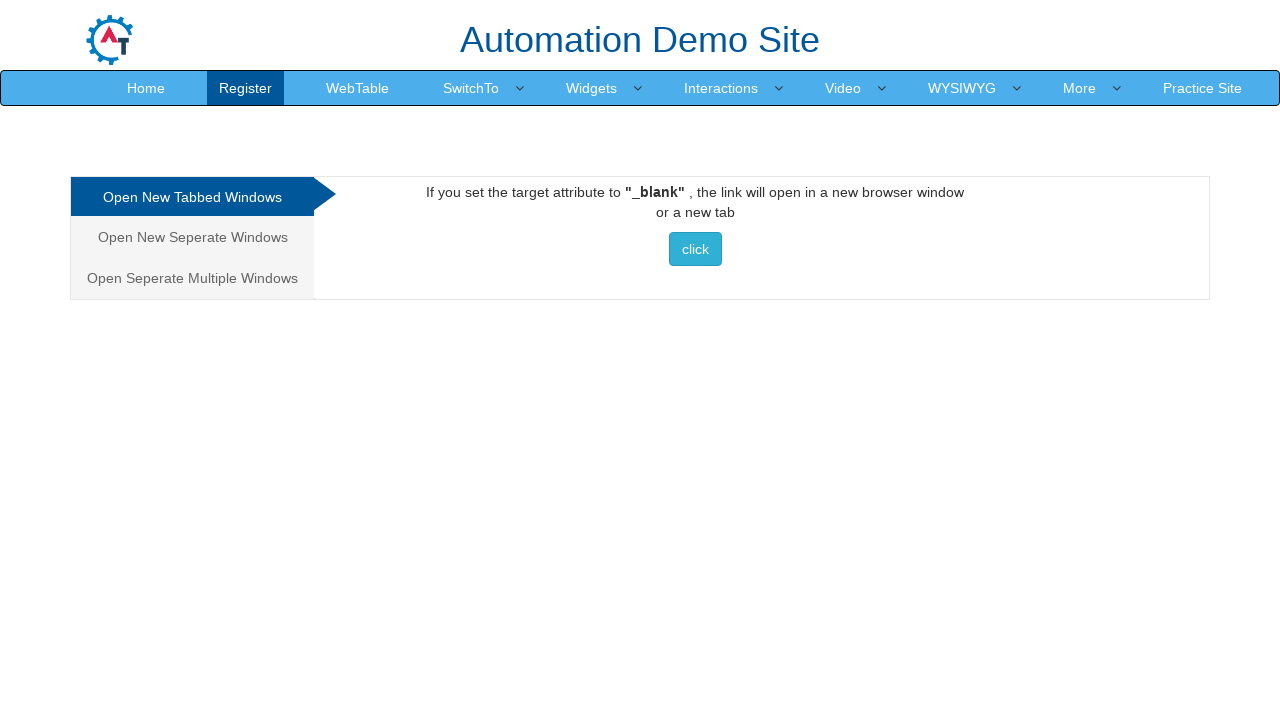